Tests browser window handling by clicking a button that opens a new child window, switching to the child window, and verifying the heading text is present.

Starting URL: https://demoqa.com/browser-windows

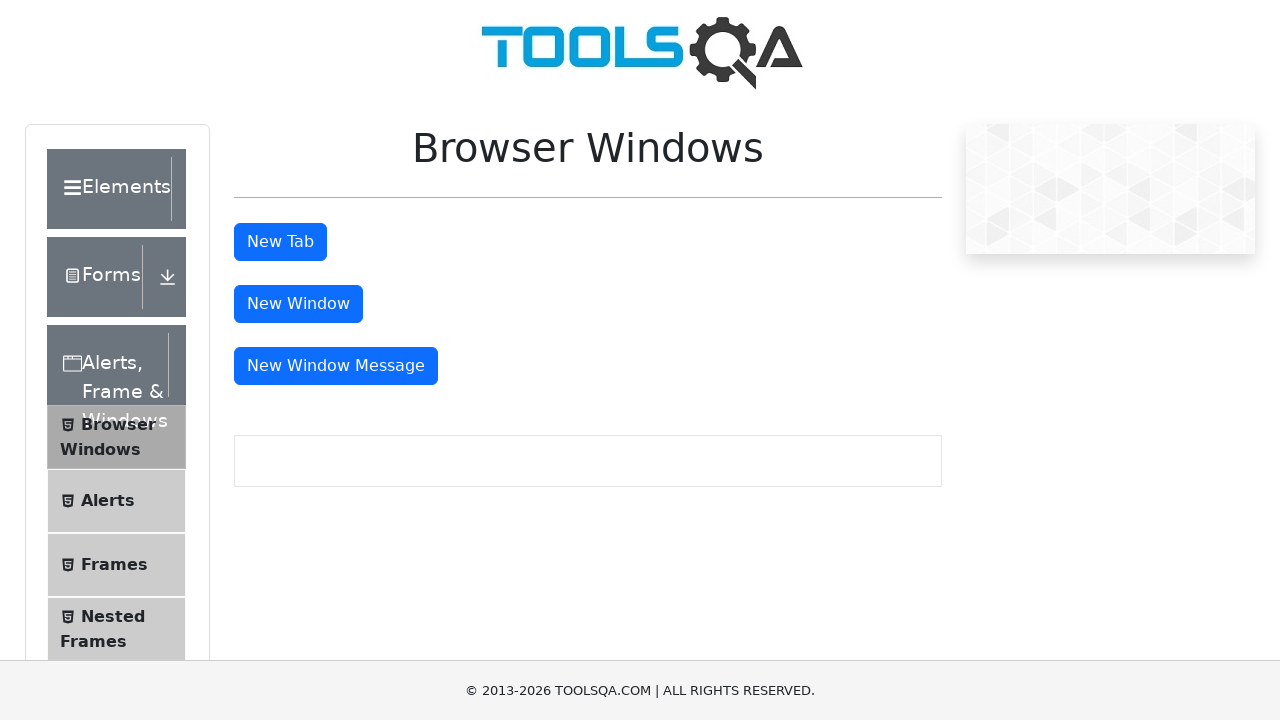

Clicked button to open child window and captured new page instance at (298, 304) on #windowButton
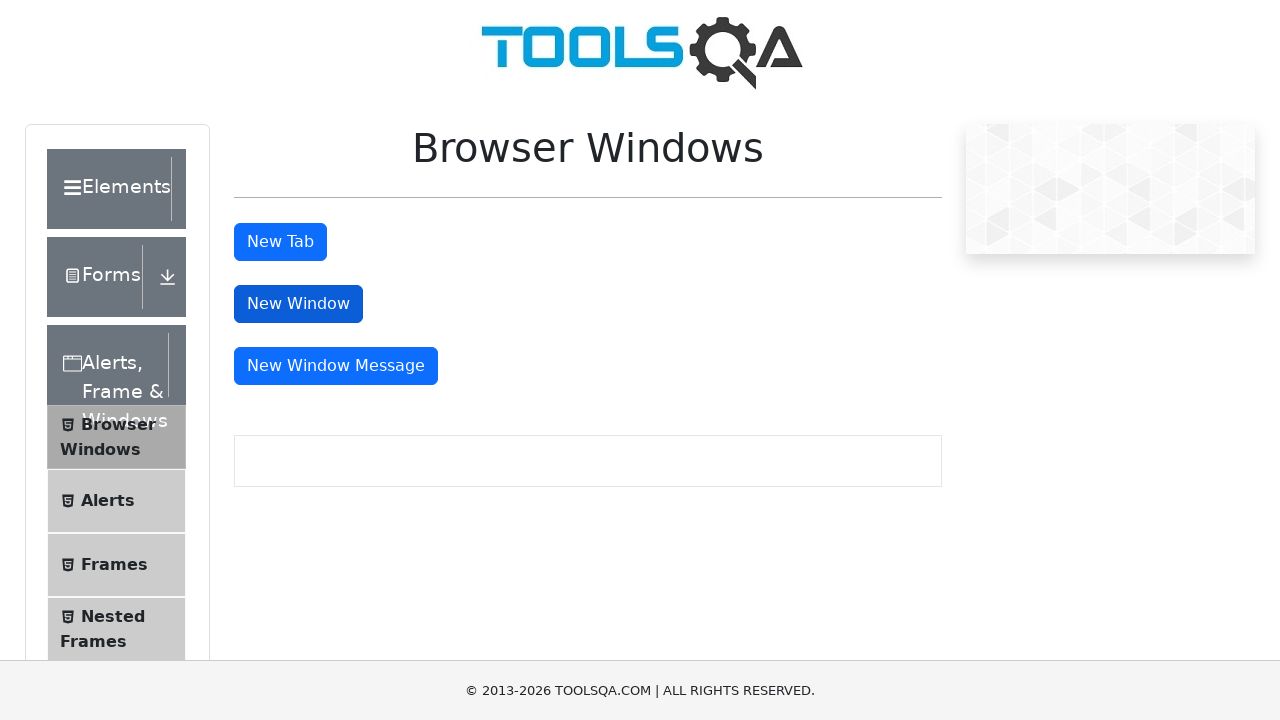

Child window page loaded successfully
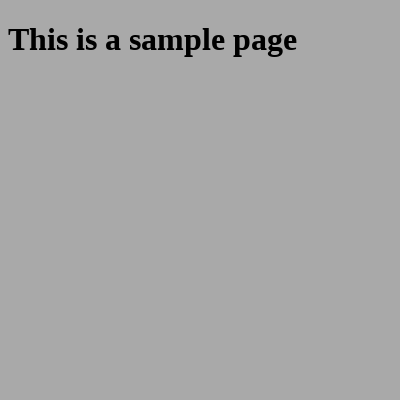

Located heading element in child window
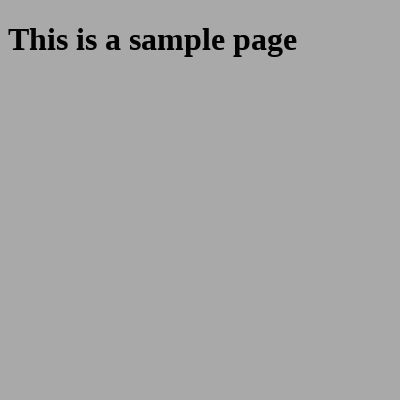

Retrieved heading text from child window: 'This is a sample page'
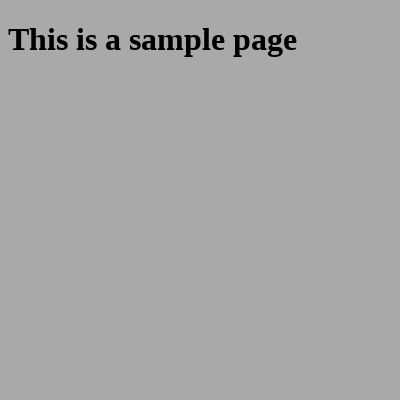

Printed heading text: 'This is a sample page'
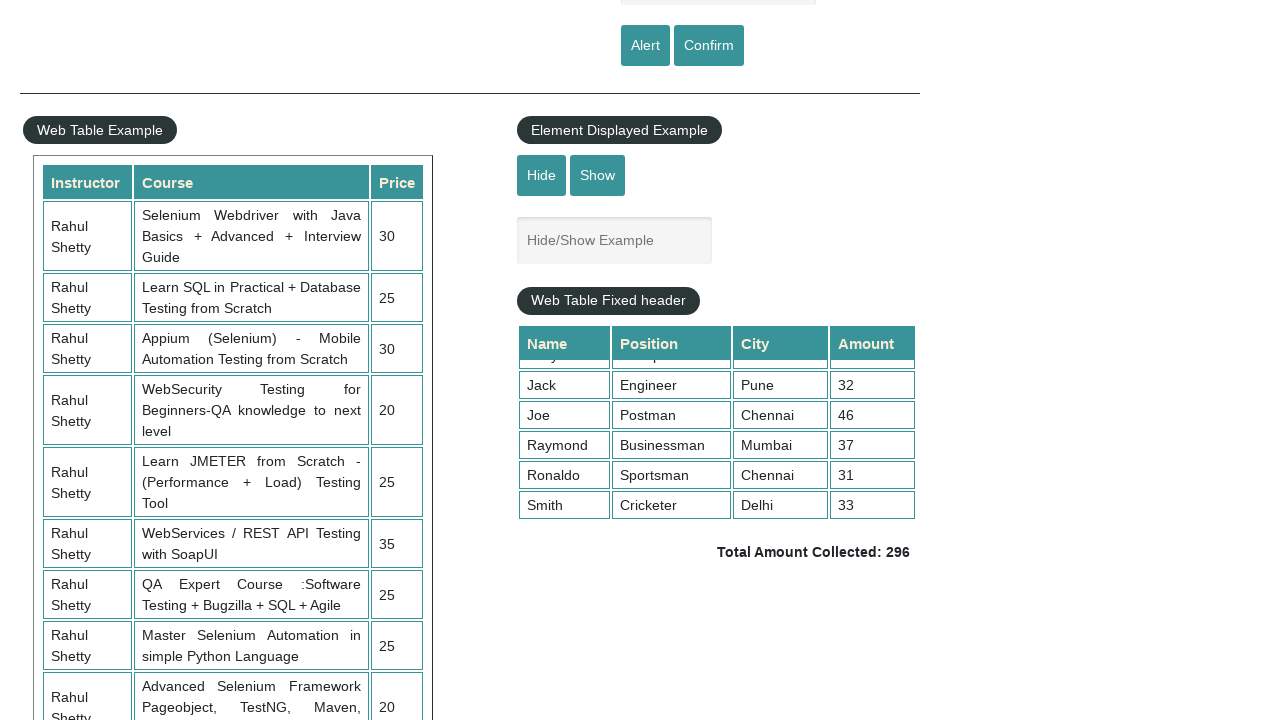

Closed child window
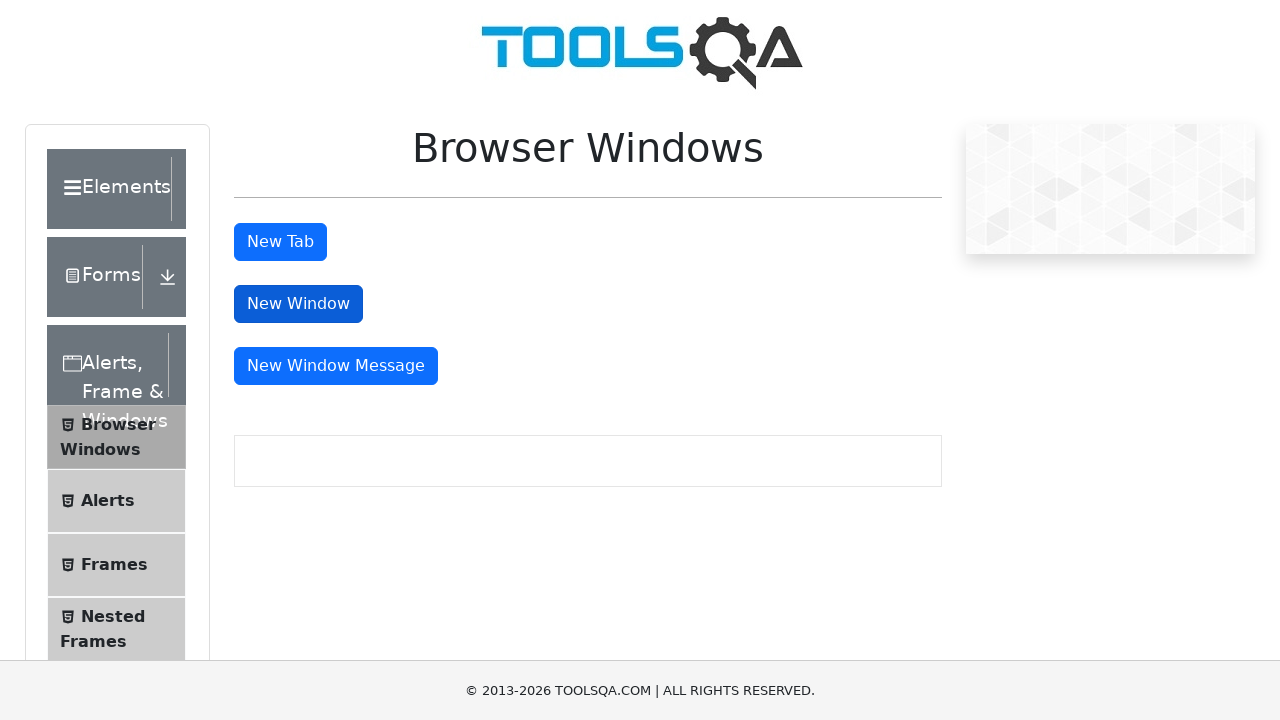

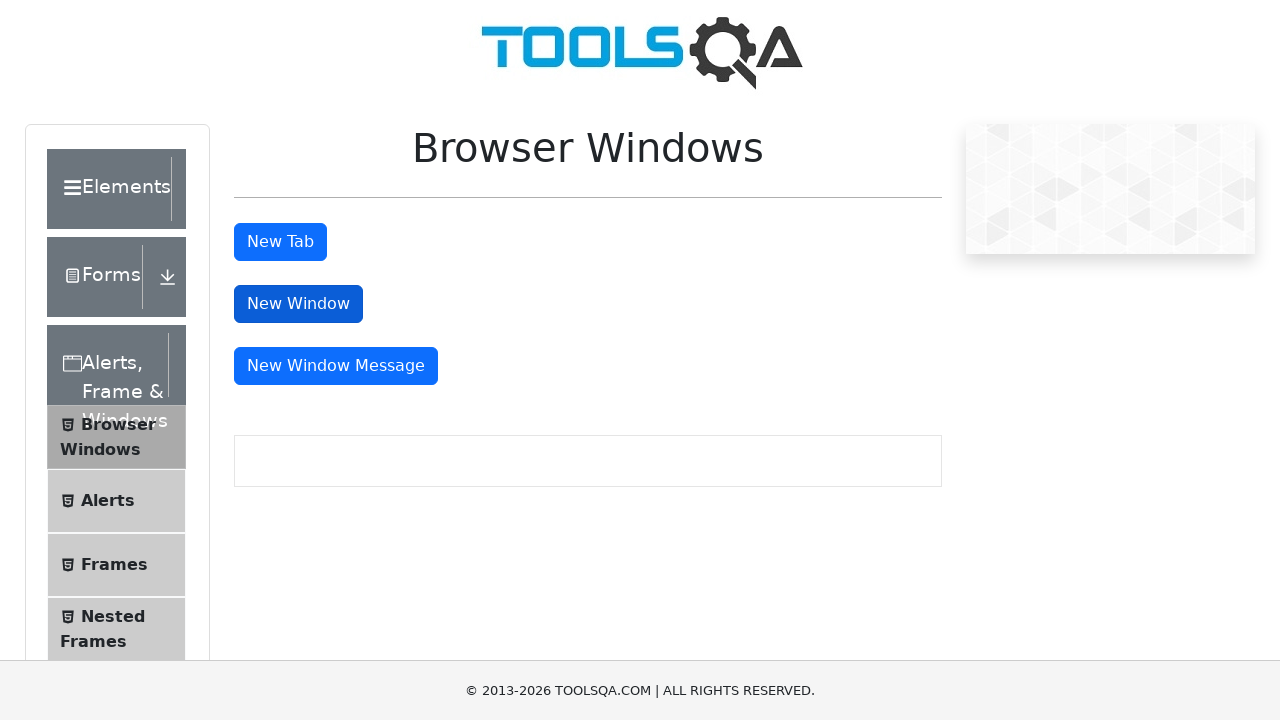